Tests dynamic element loading by clicking a start button and waiting for a welcome message to appear on the page.

Starting URL: http://syntaxprojects.com/dynamic-elements-loading.php

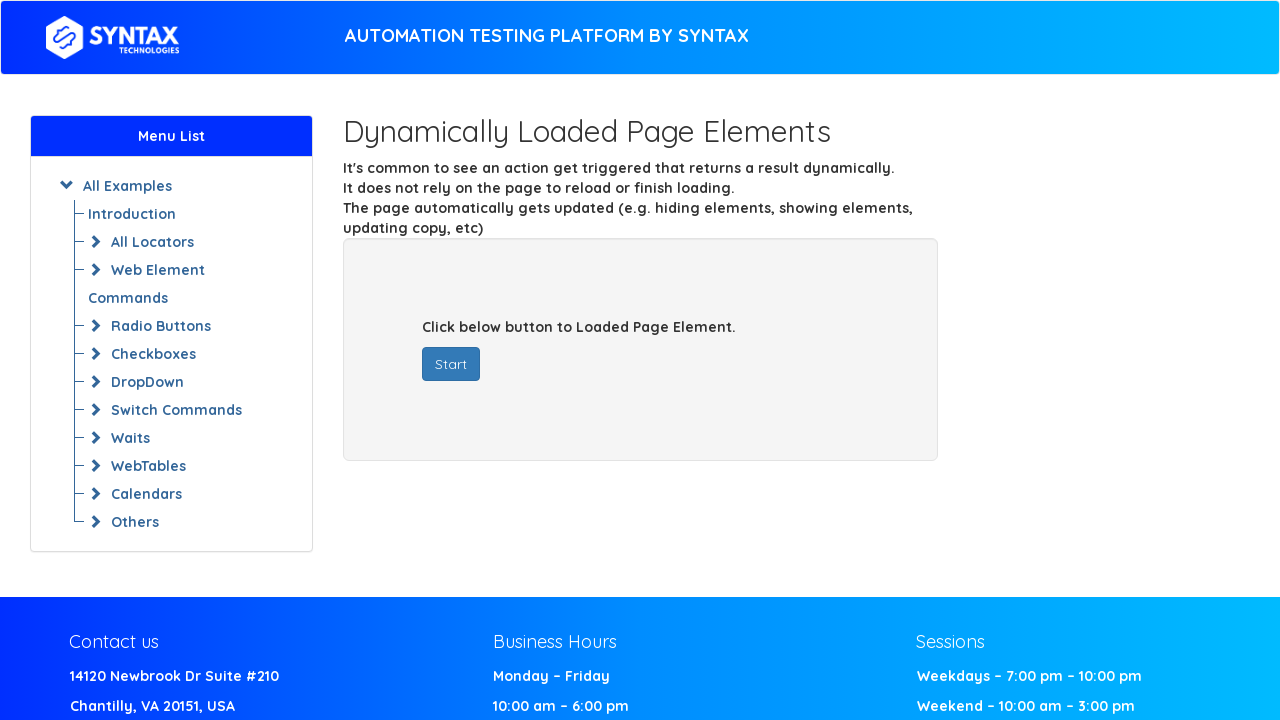

Clicked the start button to initiate dynamic element loading at (451, 364) on button#startButton
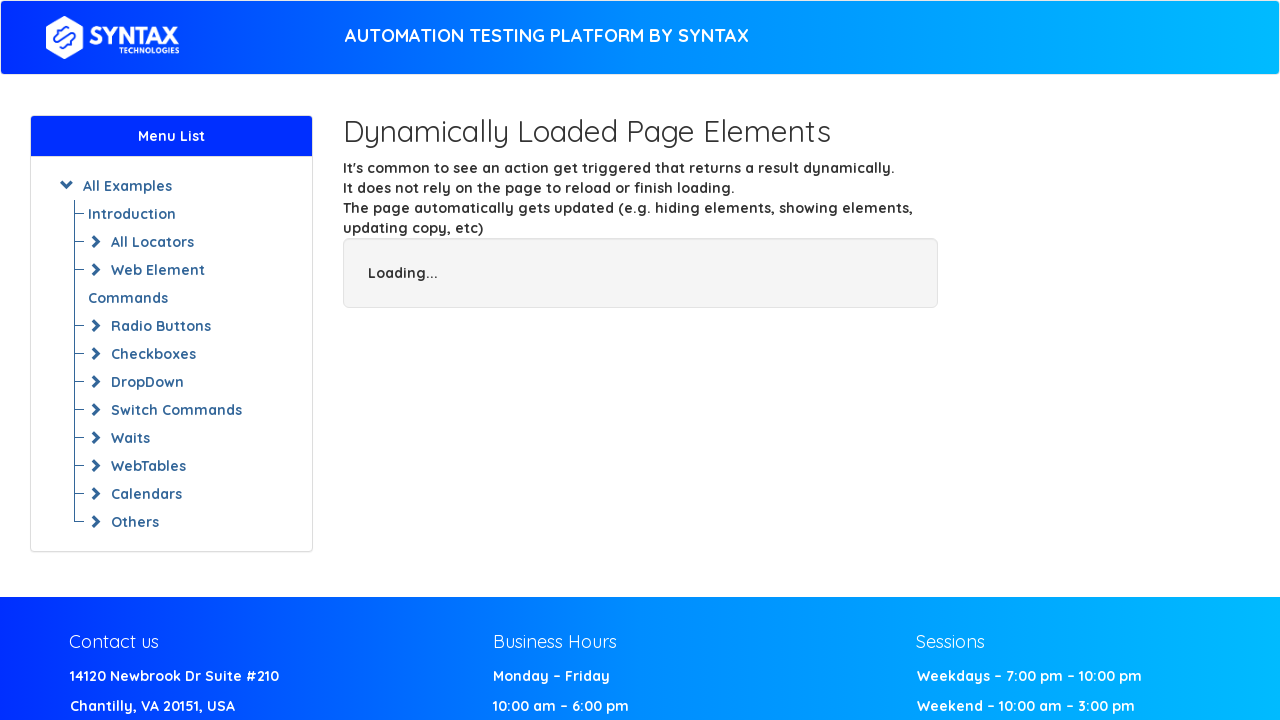

Waited for welcome message to appear on page
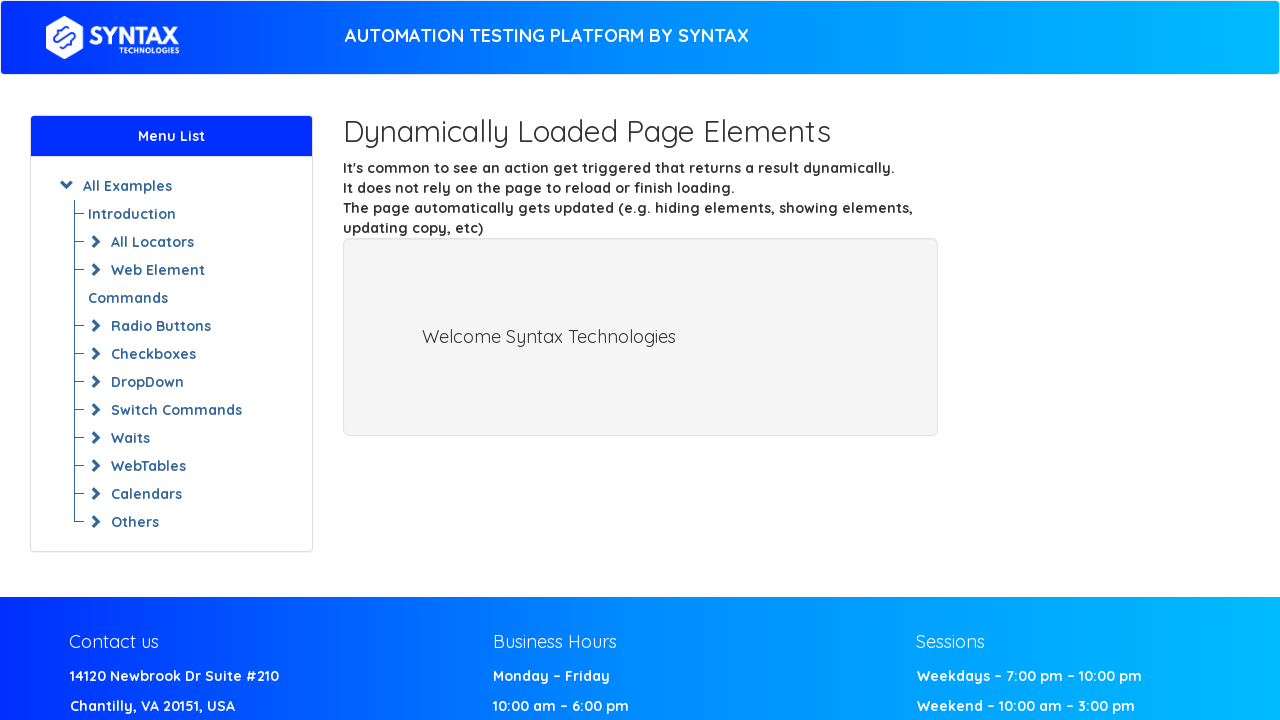

Verified welcome message is visible
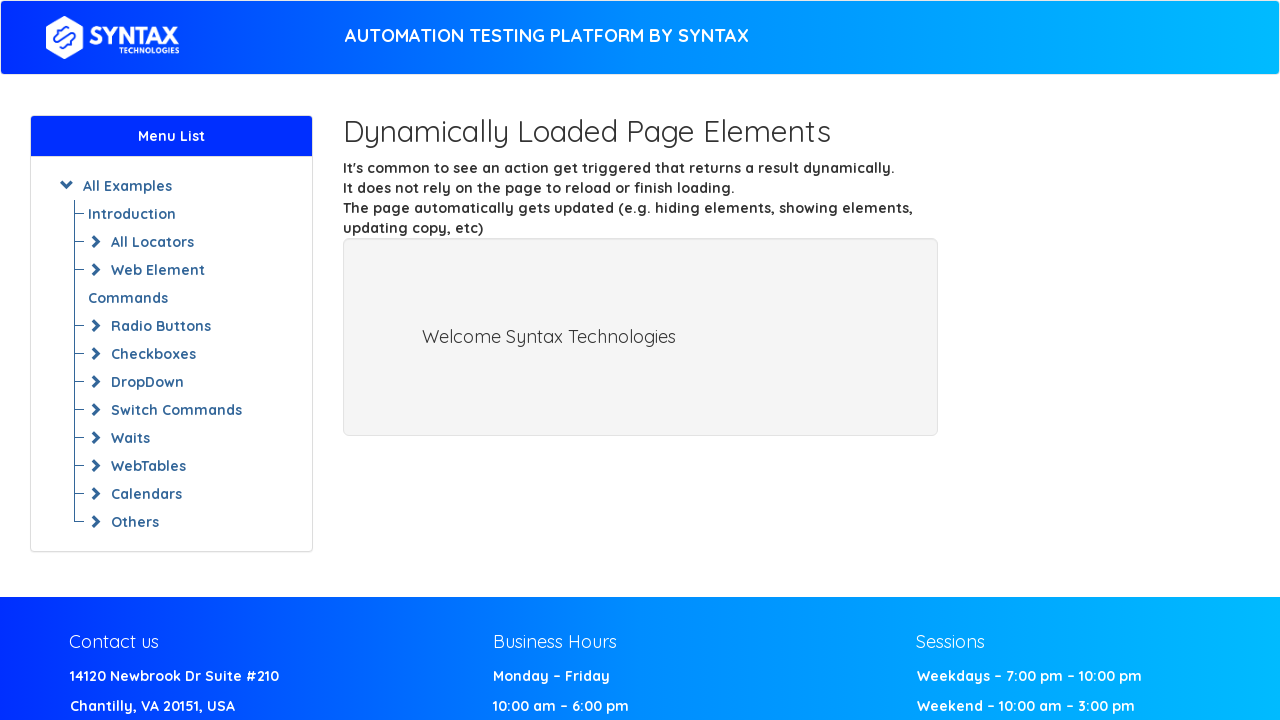

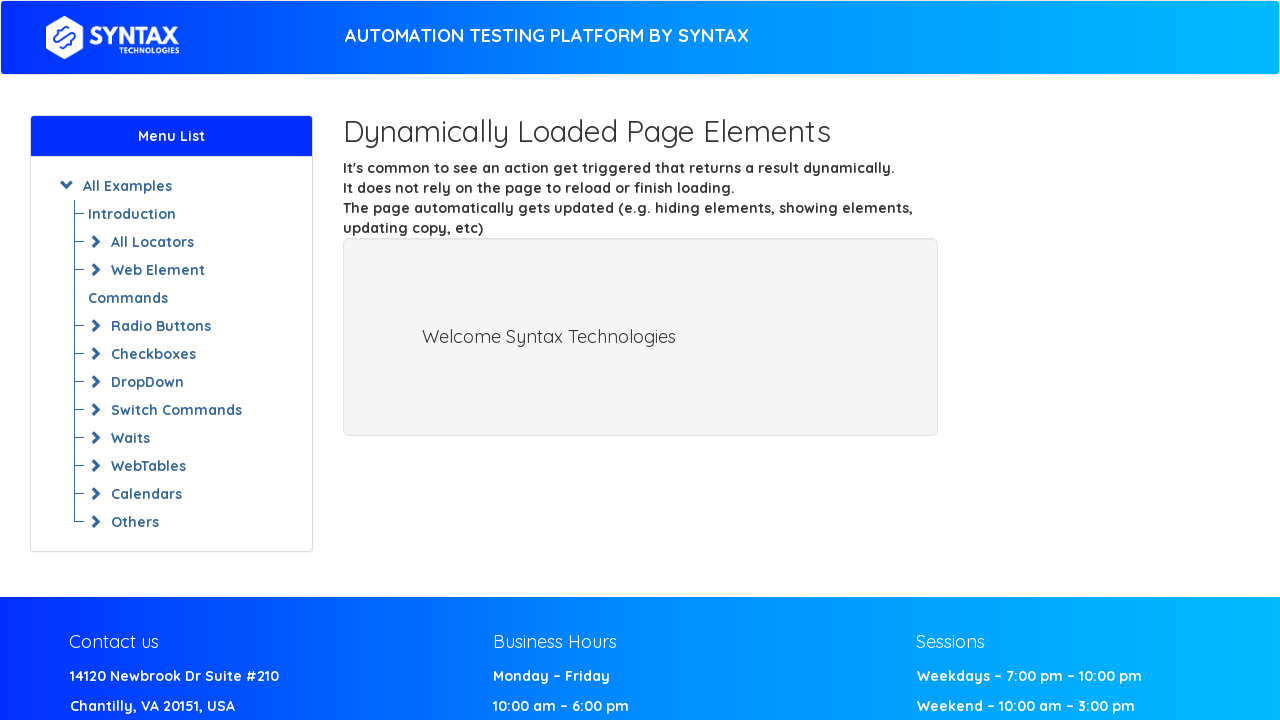